Navigates to the study programs section of a university website by clicking through the enrollment and studies menu

Starting URL: https://www.ferit.unios.hr/

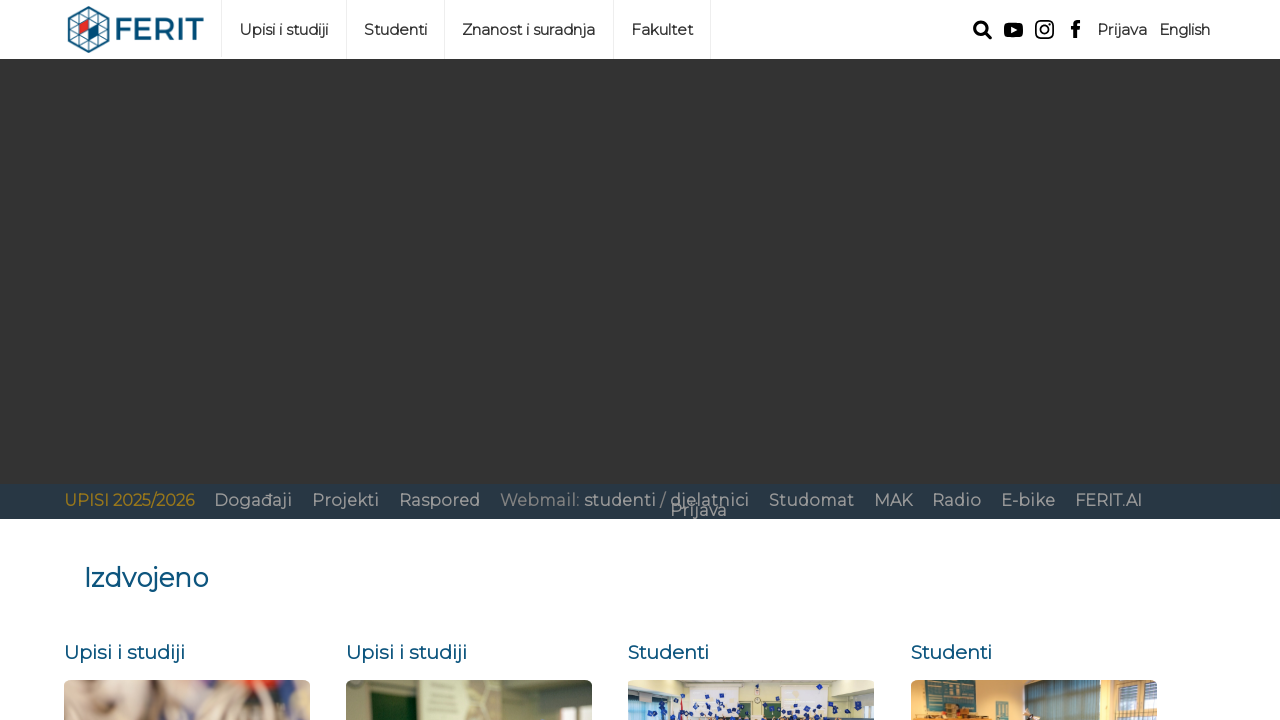

Clicked on 'Upisi i studiji' (Enrollment and Studies) link at (284, 30) on a:text('Upisi i studiji')
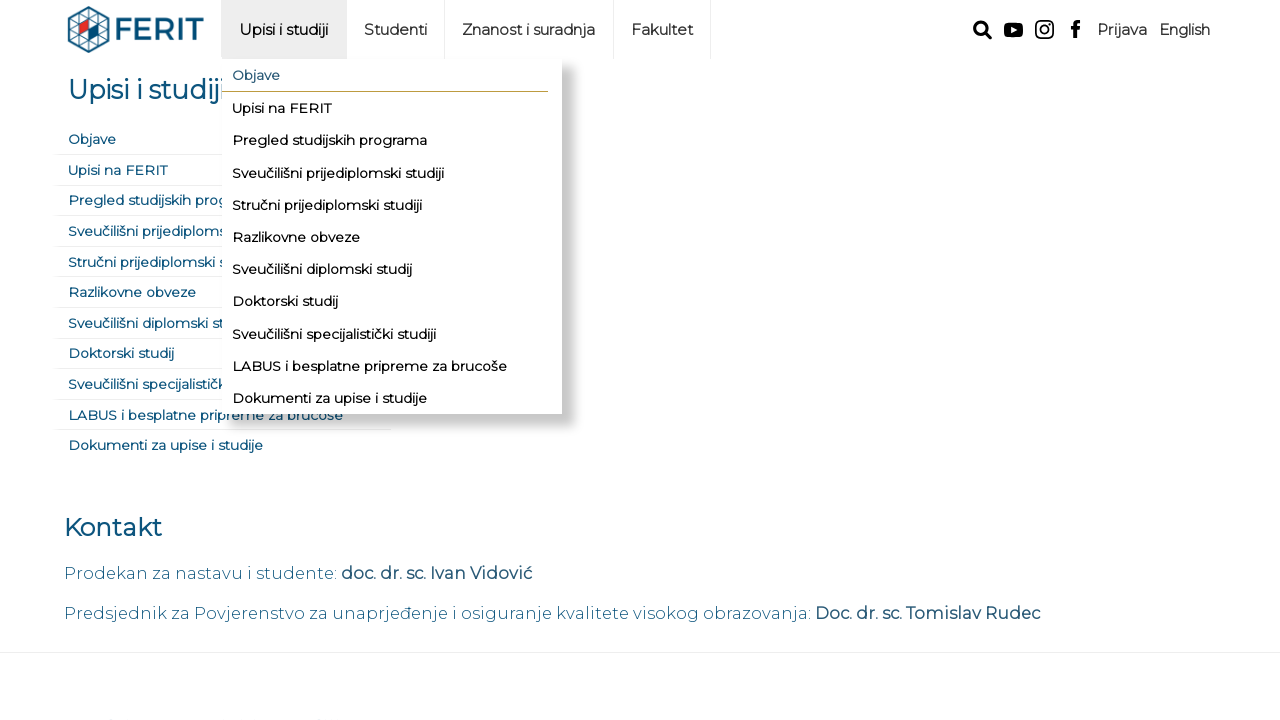

Clicked on 'Pregled studijskih programa' (Study Programs Overview) link at (385, 140) on a:text('Pregled studijskih programa')
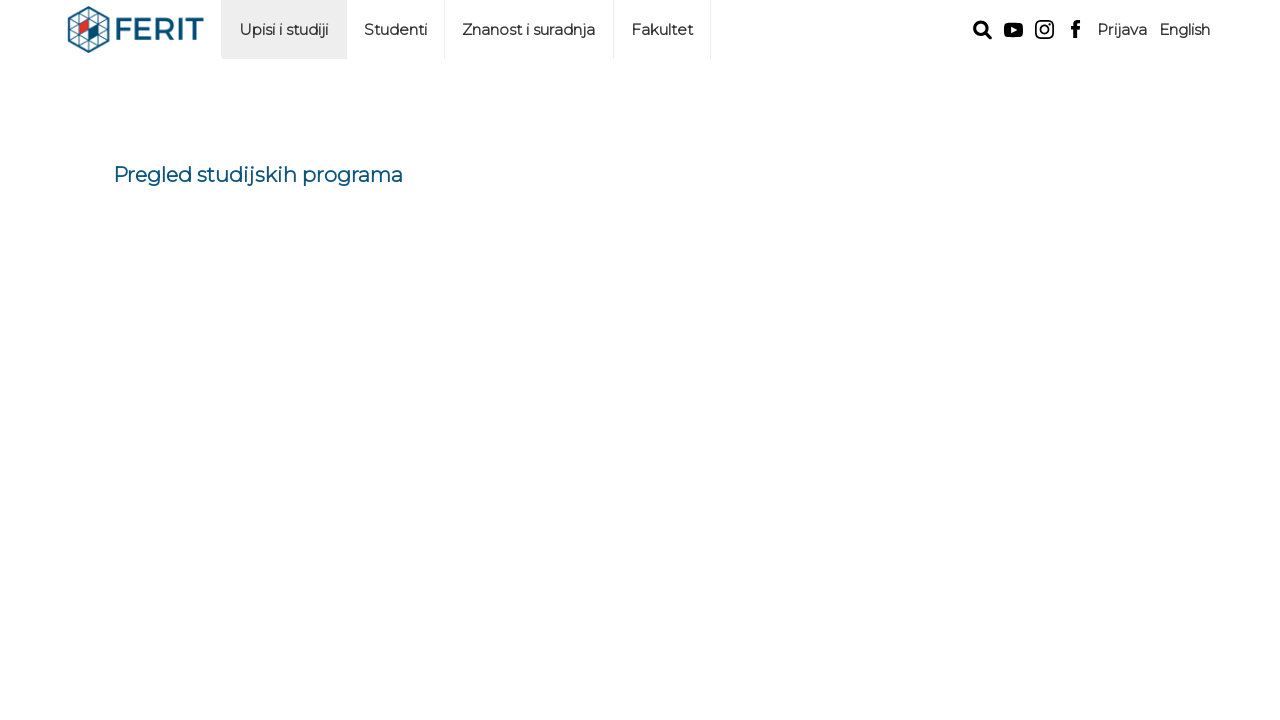

Navigation to study programs overview completed
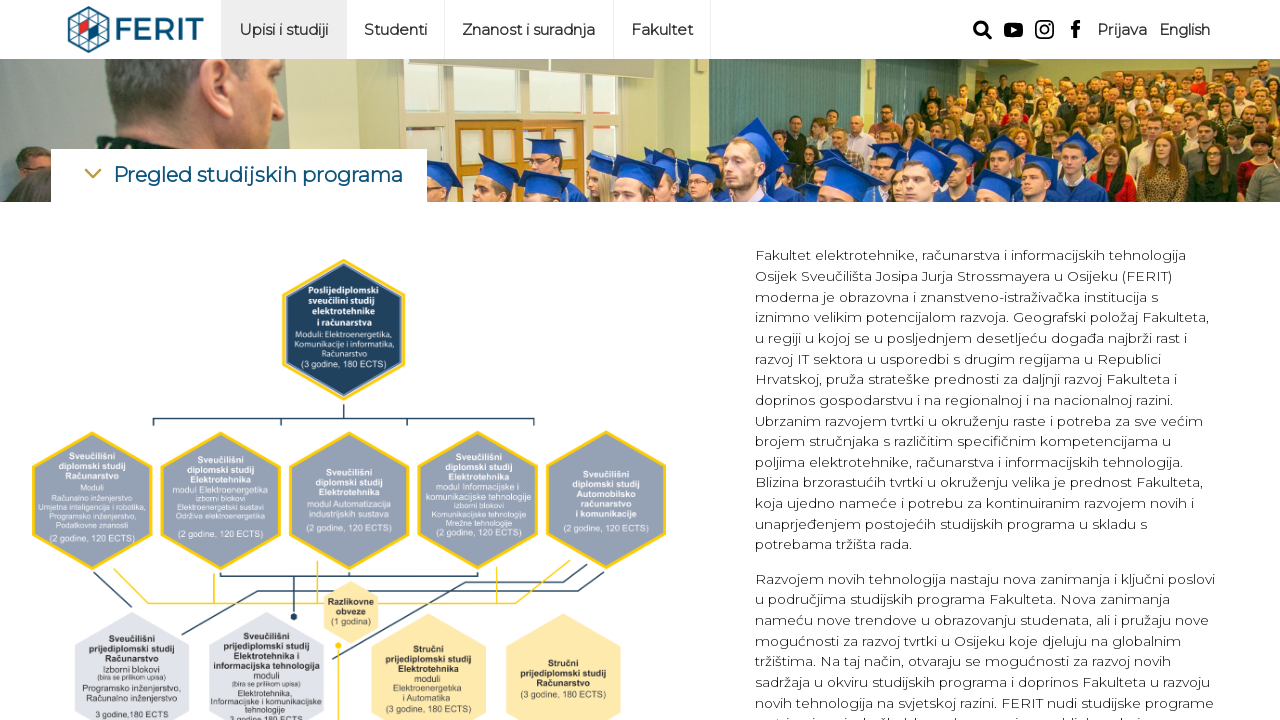

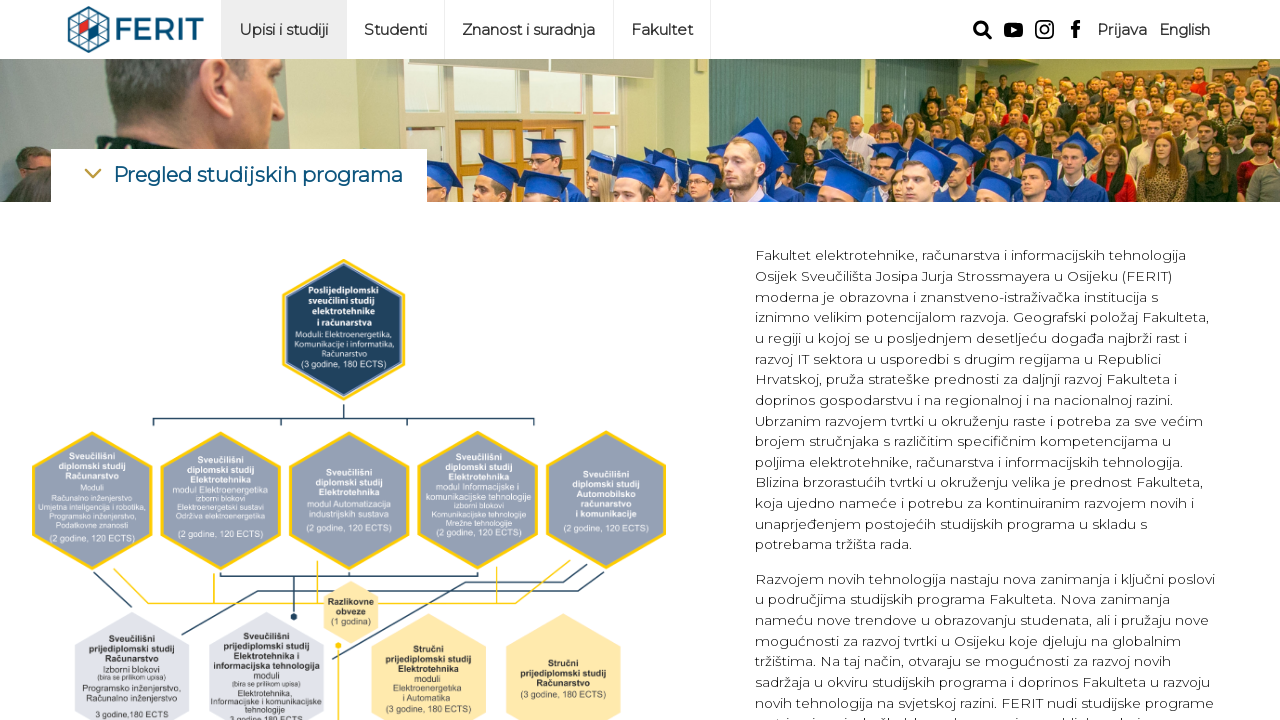